Tests checkbox functionality by verifying initial states and toggling checkboxes to verify state changes

Starting URL: http://theinternet.przyklady.javastart.pl/checkboxes

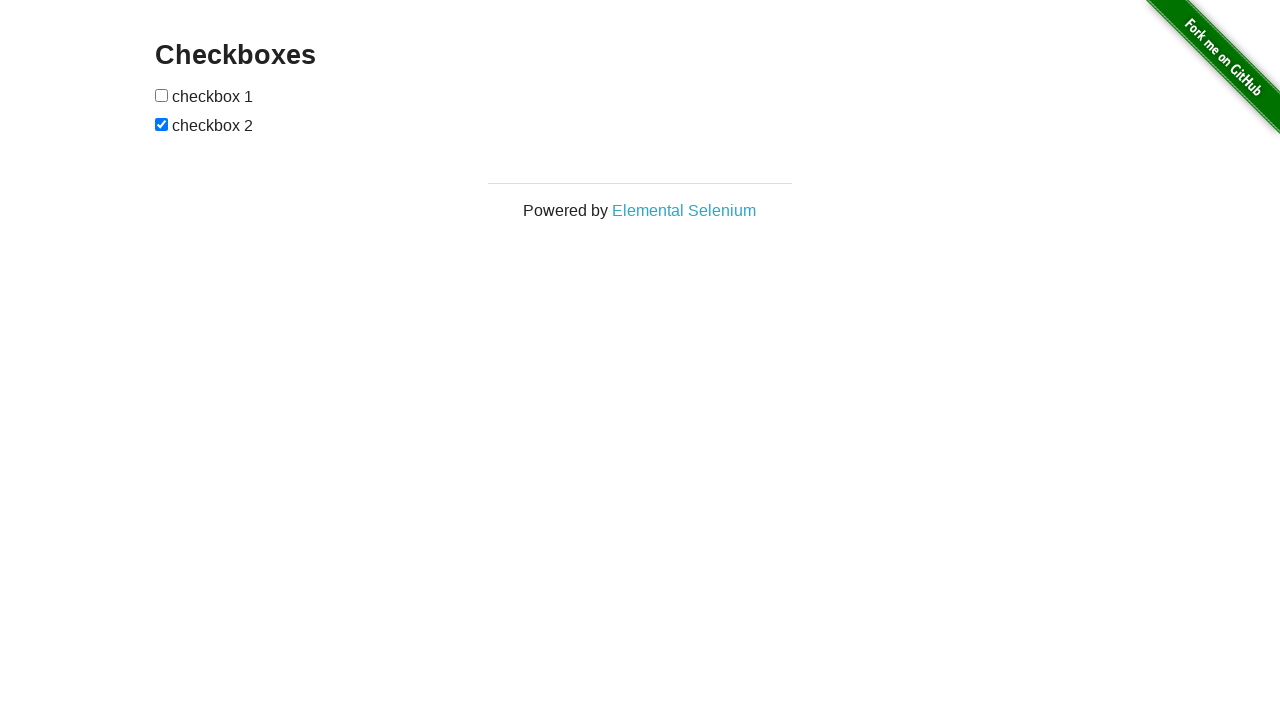

Located first checkbox element
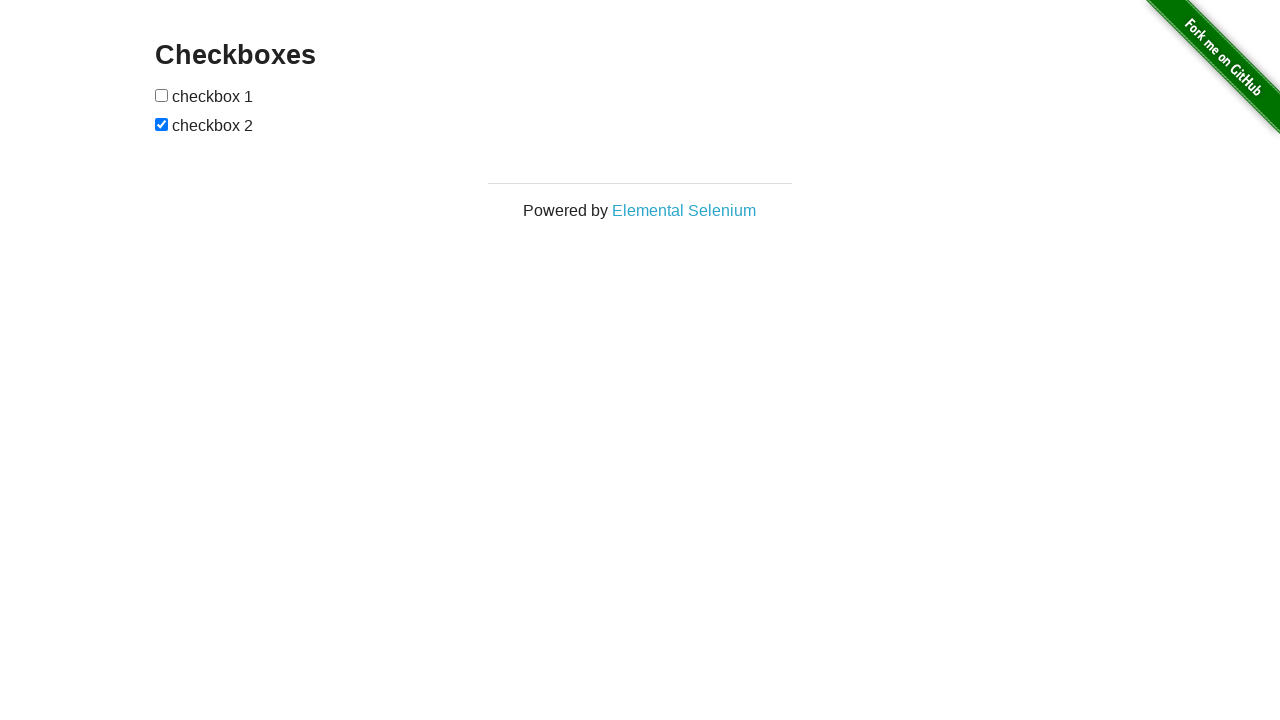

Located second checkbox element
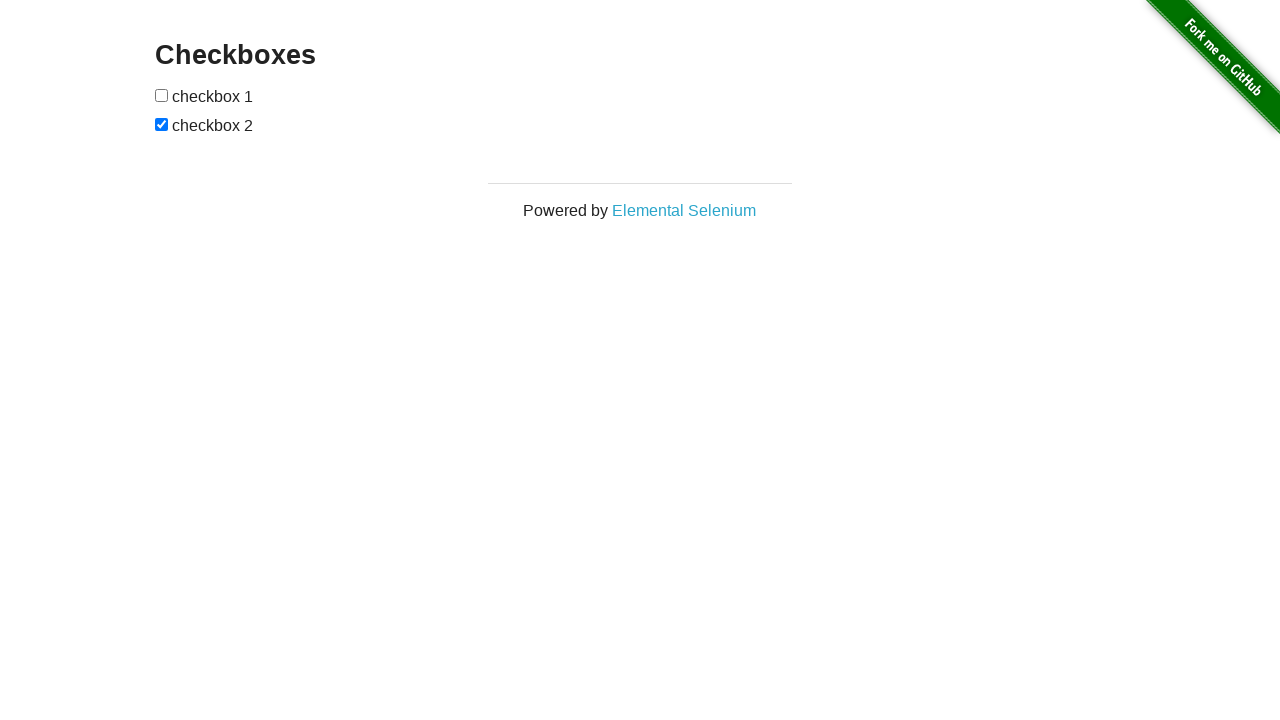

Verified first checkbox is unchecked initially
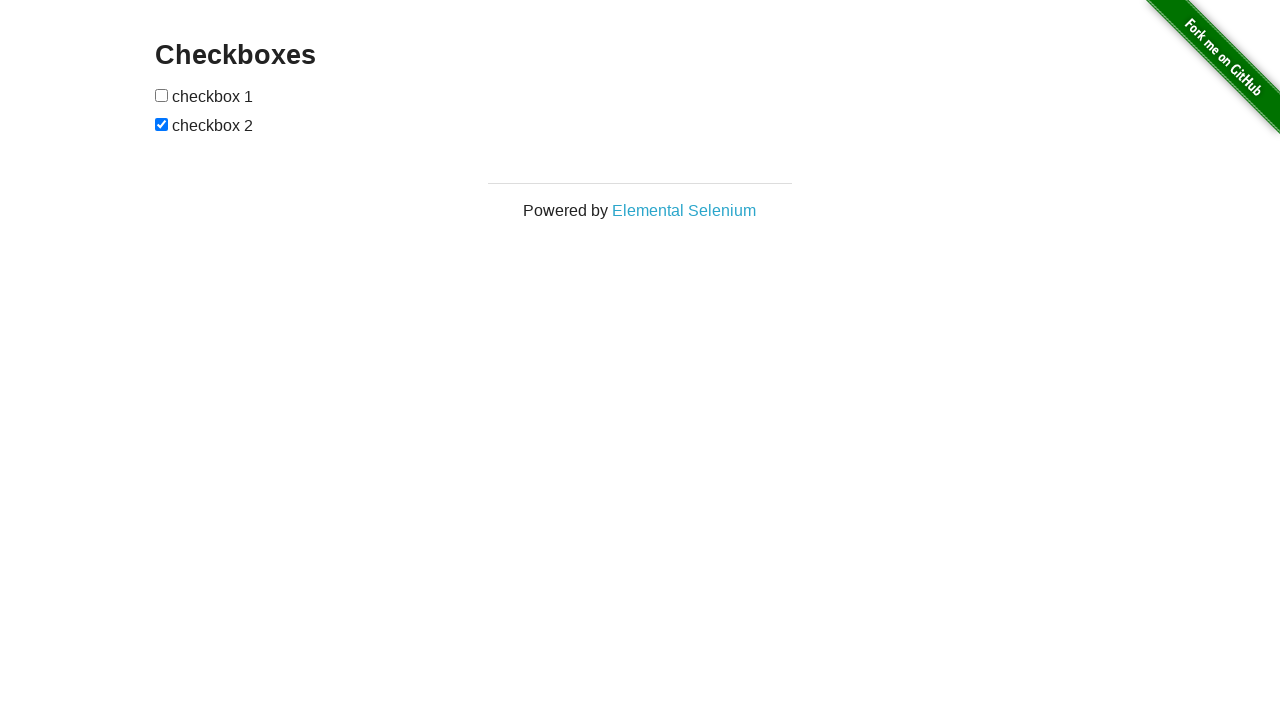

Verified second checkbox is checked initially
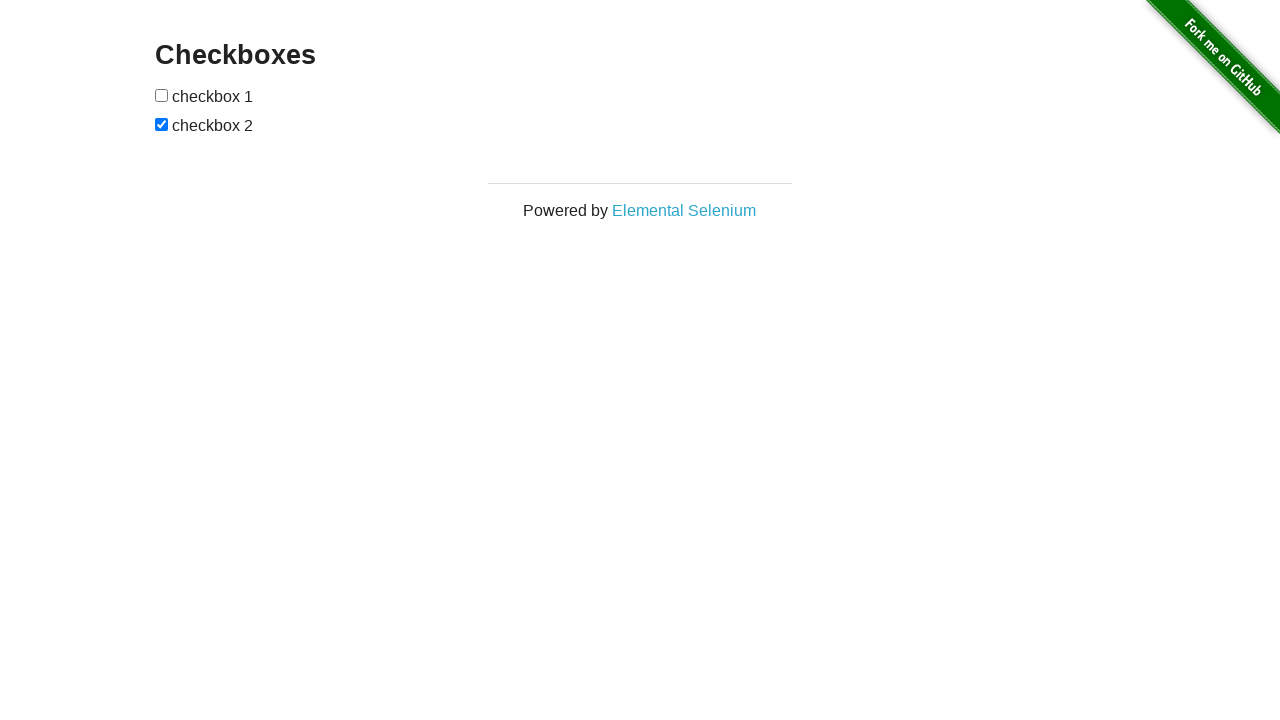

Clicked first checkbox to toggle it at (162, 95) on xpath=//*[@type='checkbox'][1]
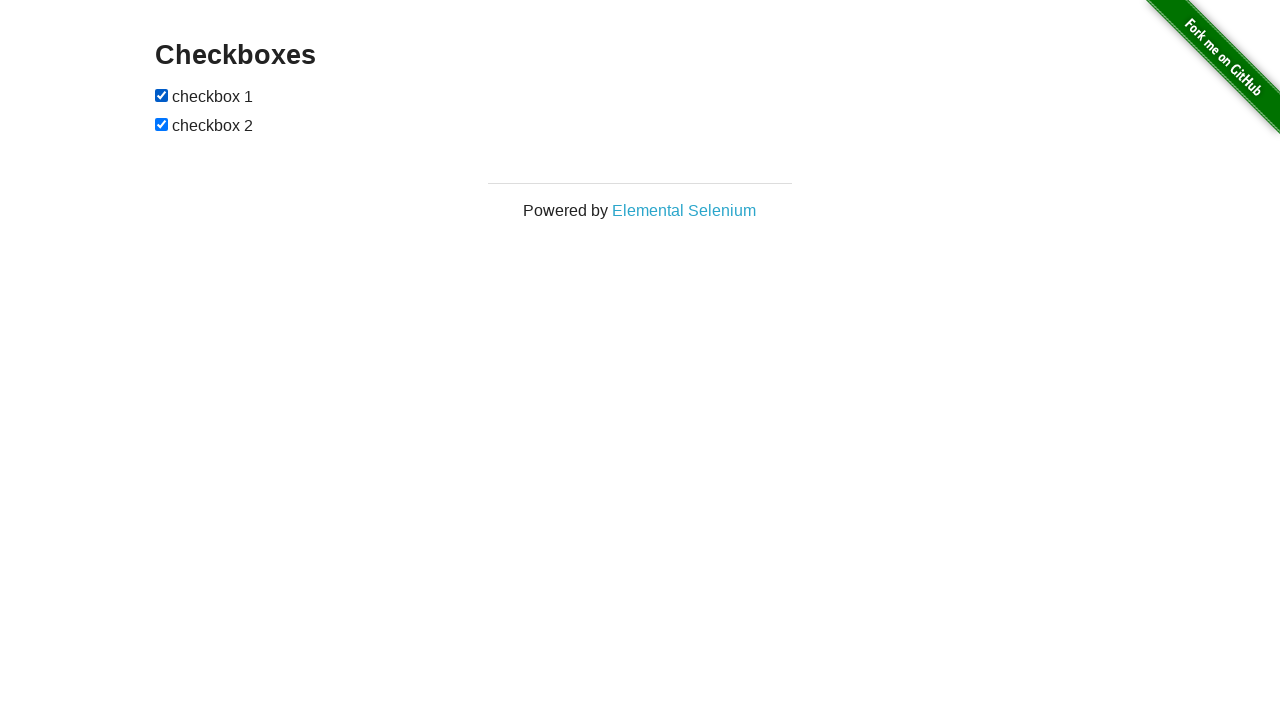

Clicked second checkbox to toggle it at (162, 124) on xpath=//*[@type='checkbox'][2]
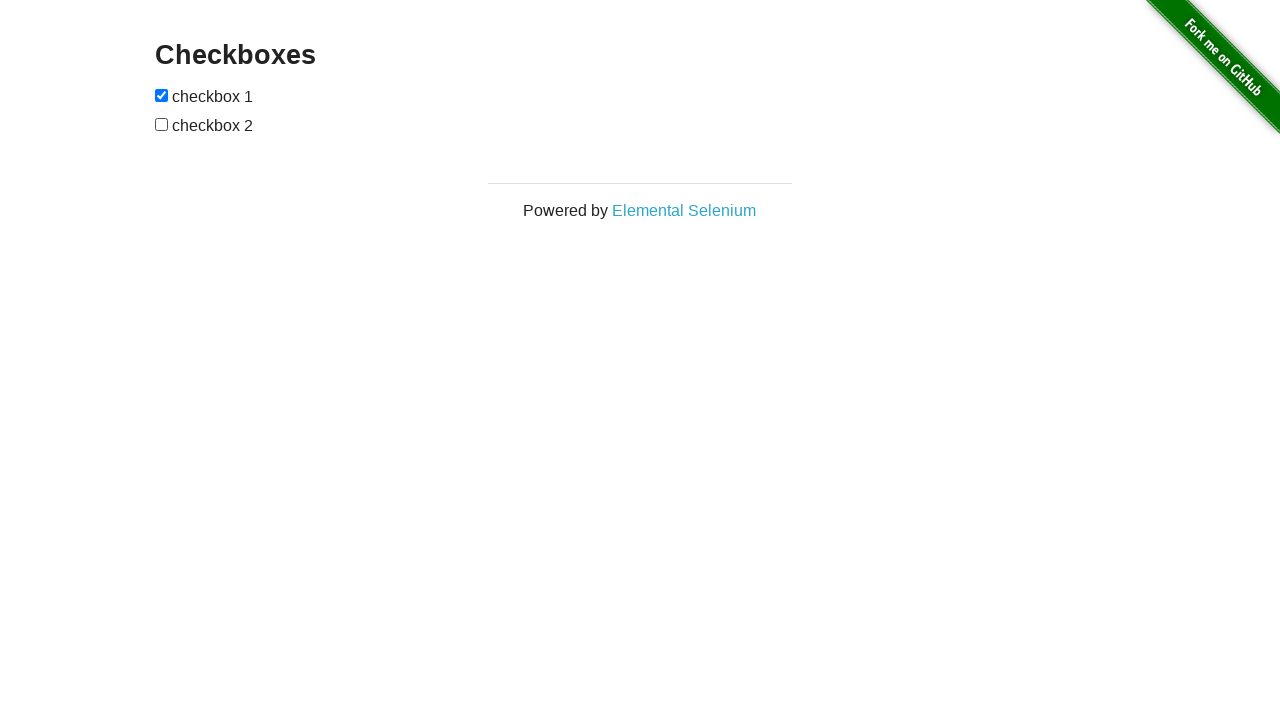

Verified first checkbox is now checked after toggle
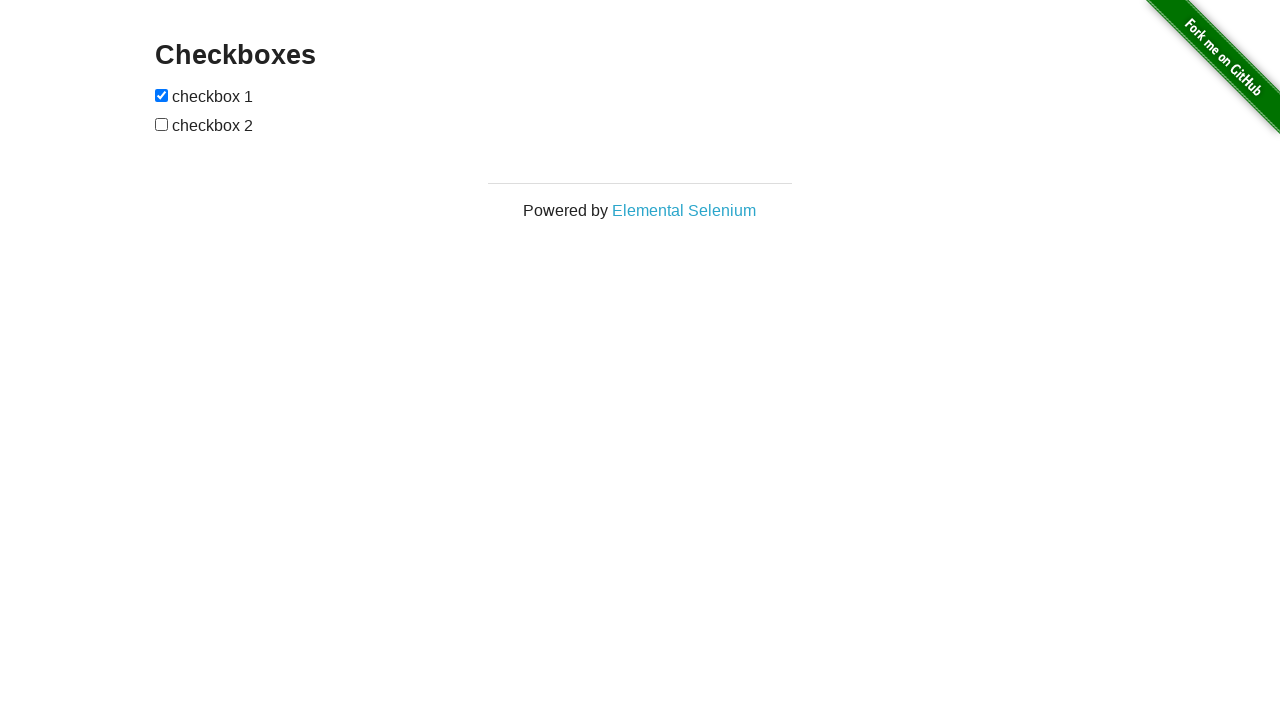

Verified second checkbox is now unchecked after toggle
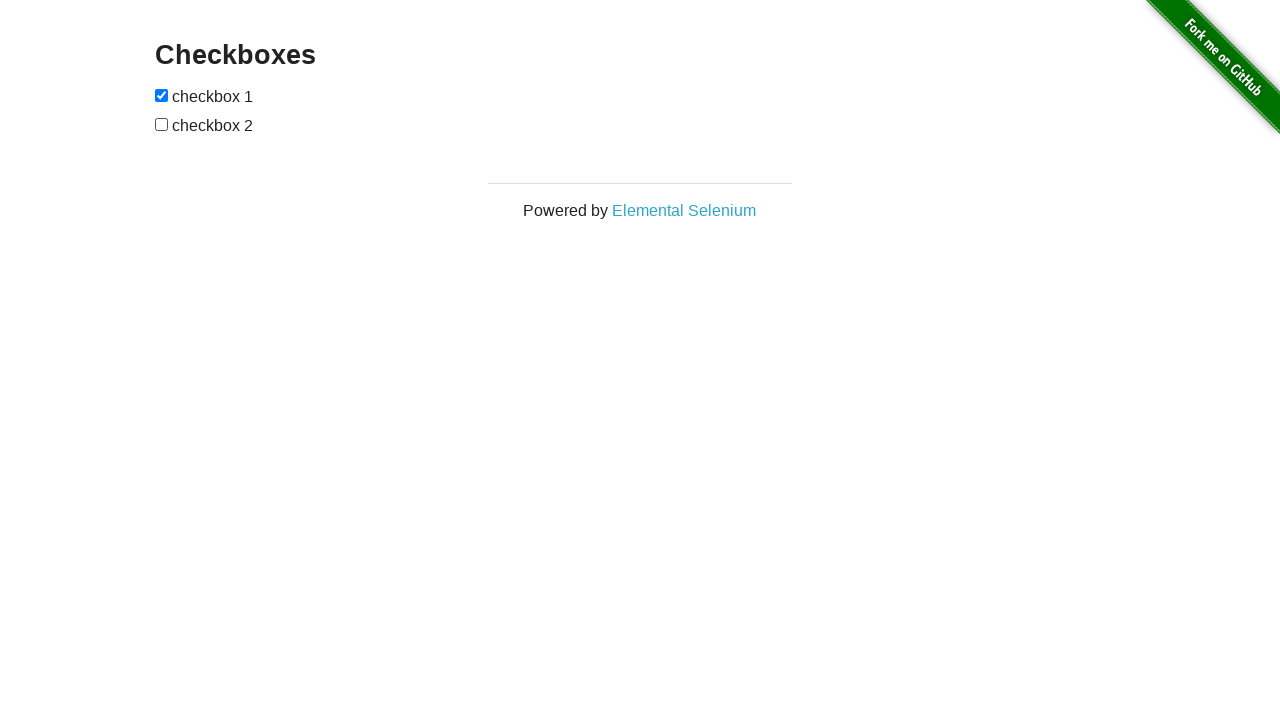

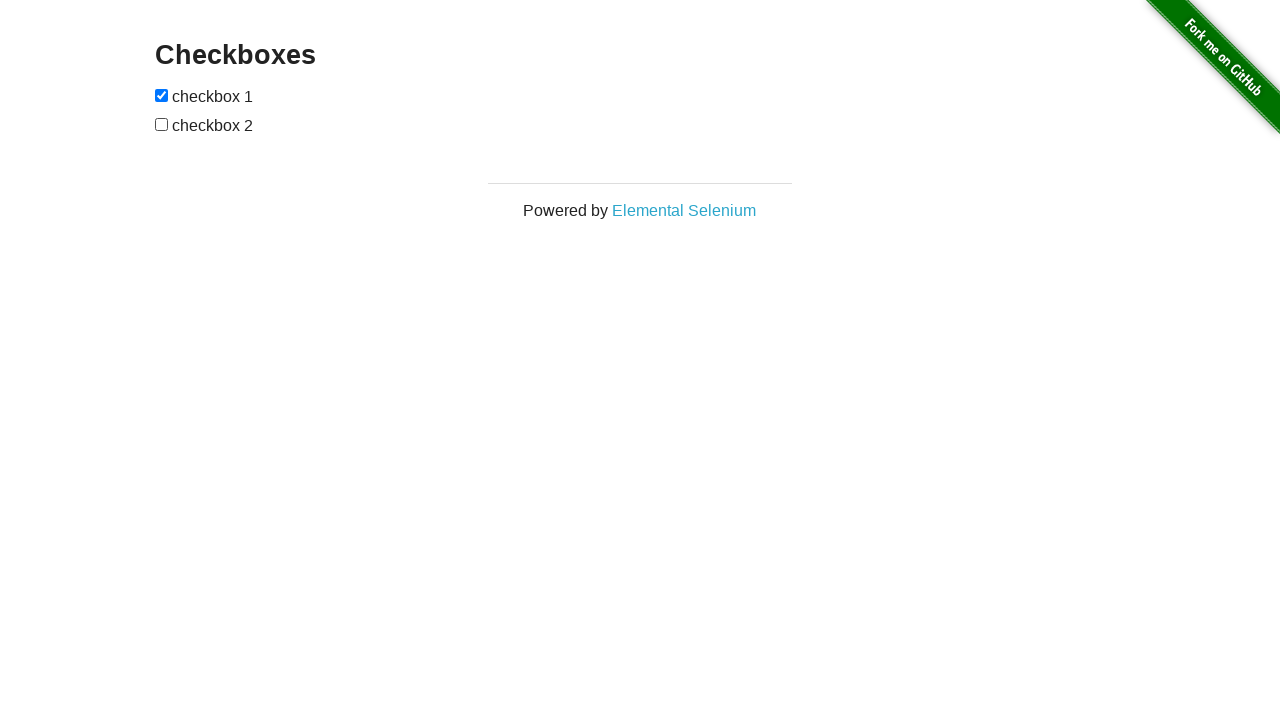